Tests dynamic loading with 0 second wait time before verifying the "Hello World!" text appears

Starting URL: https://automationfc.github.io/dynamic-loading/

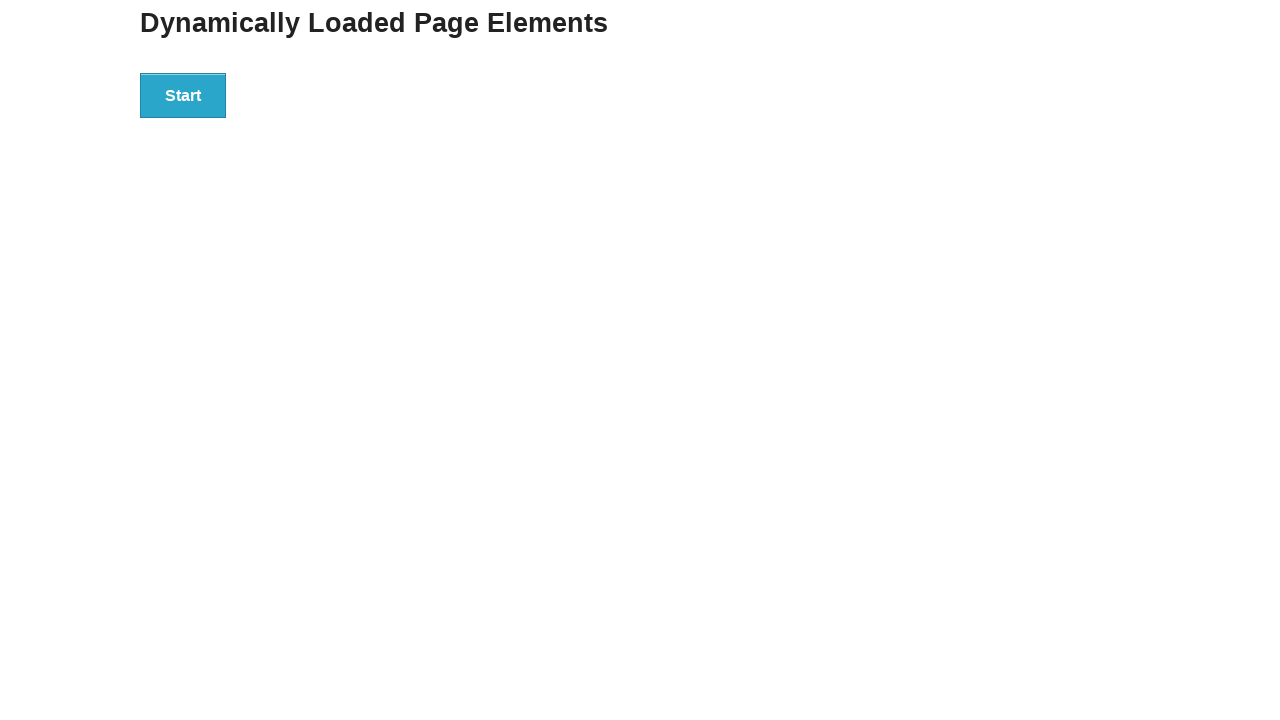

Clicked start button to trigger dynamic loading at (183, 95) on #start>button
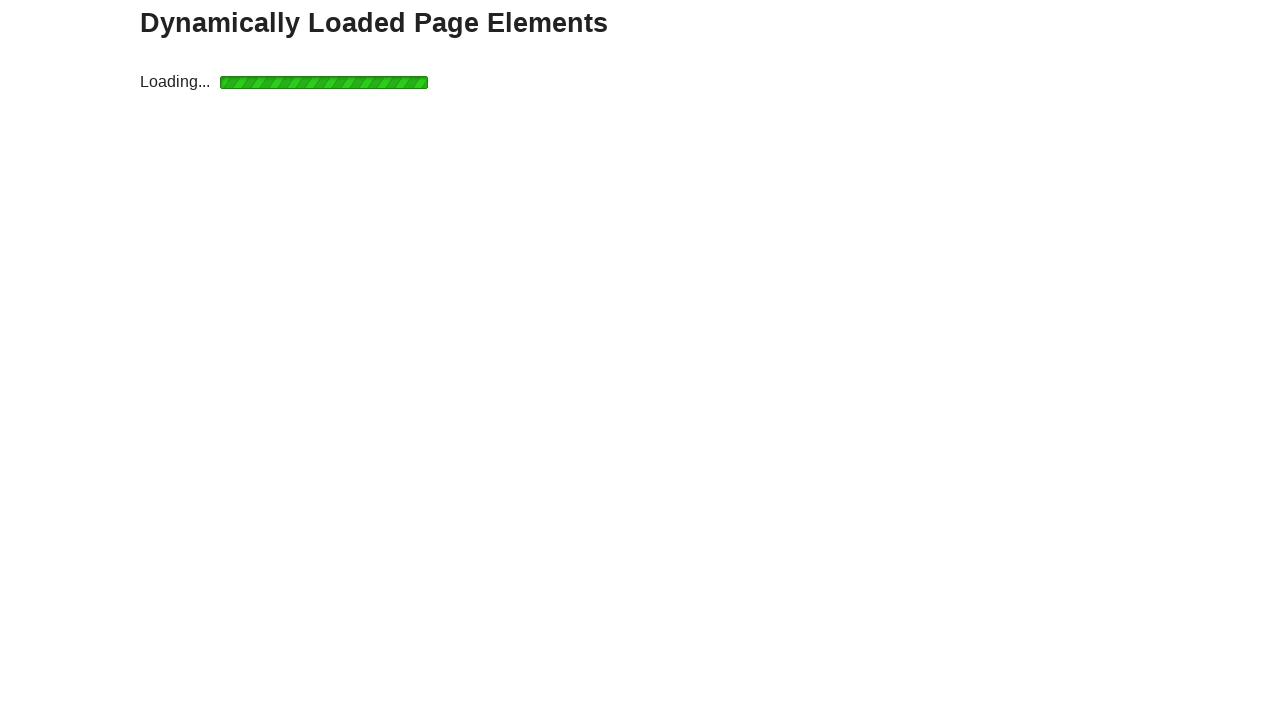

Verified 'Hello World!' text appears after dynamic loading
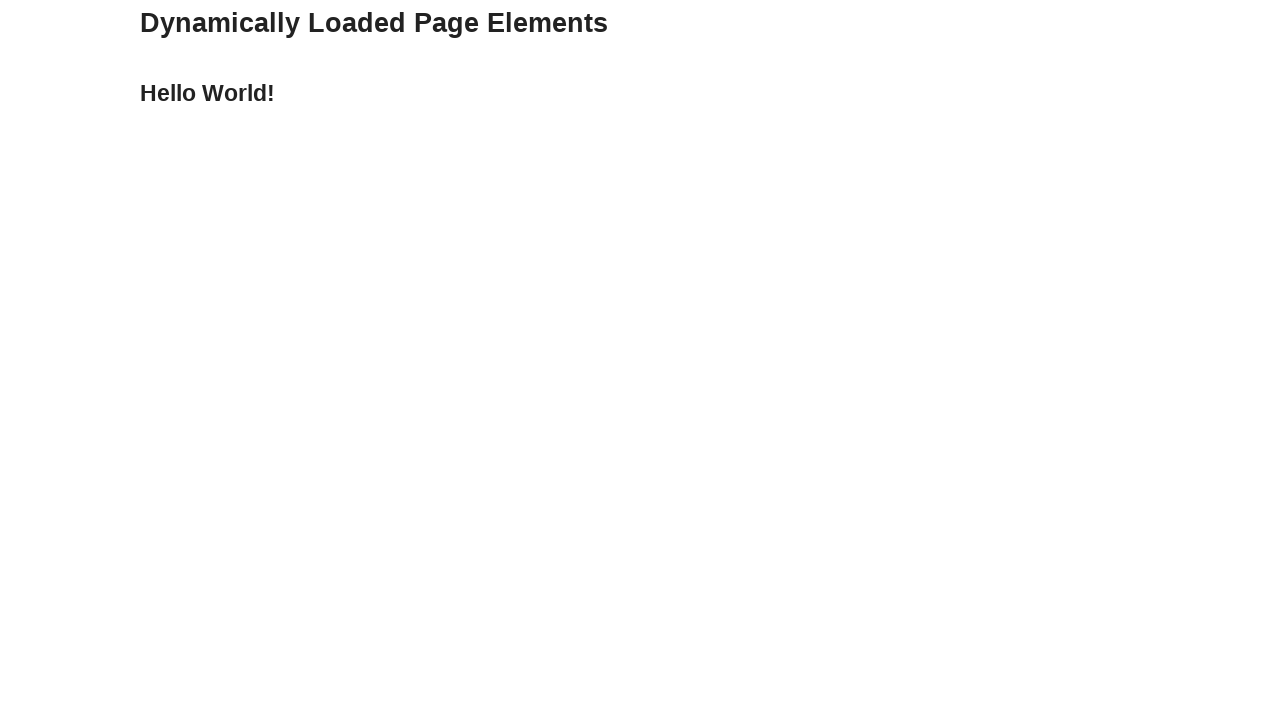

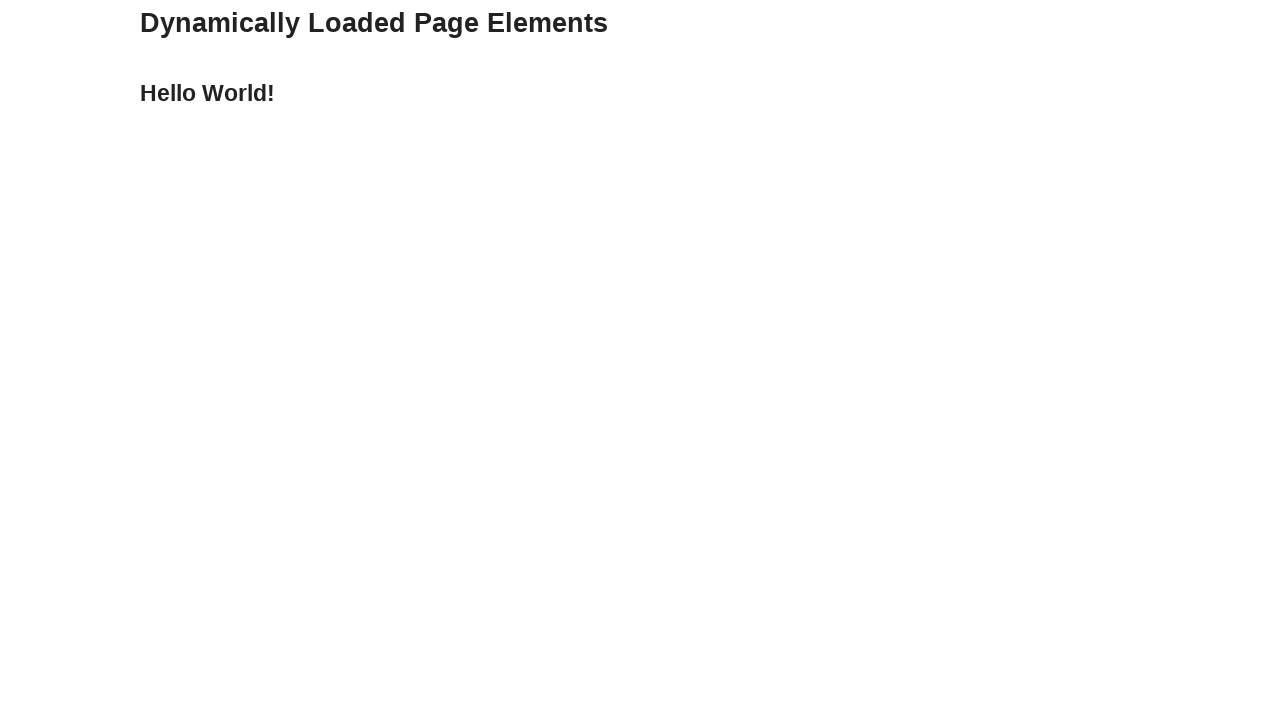